Tests dynamic loading functionality by clicking a start button and waiting for the "Hello World!" text to appear in the finish element

Starting URL: https://the-internet.herokuapp.com/dynamic_loading/1

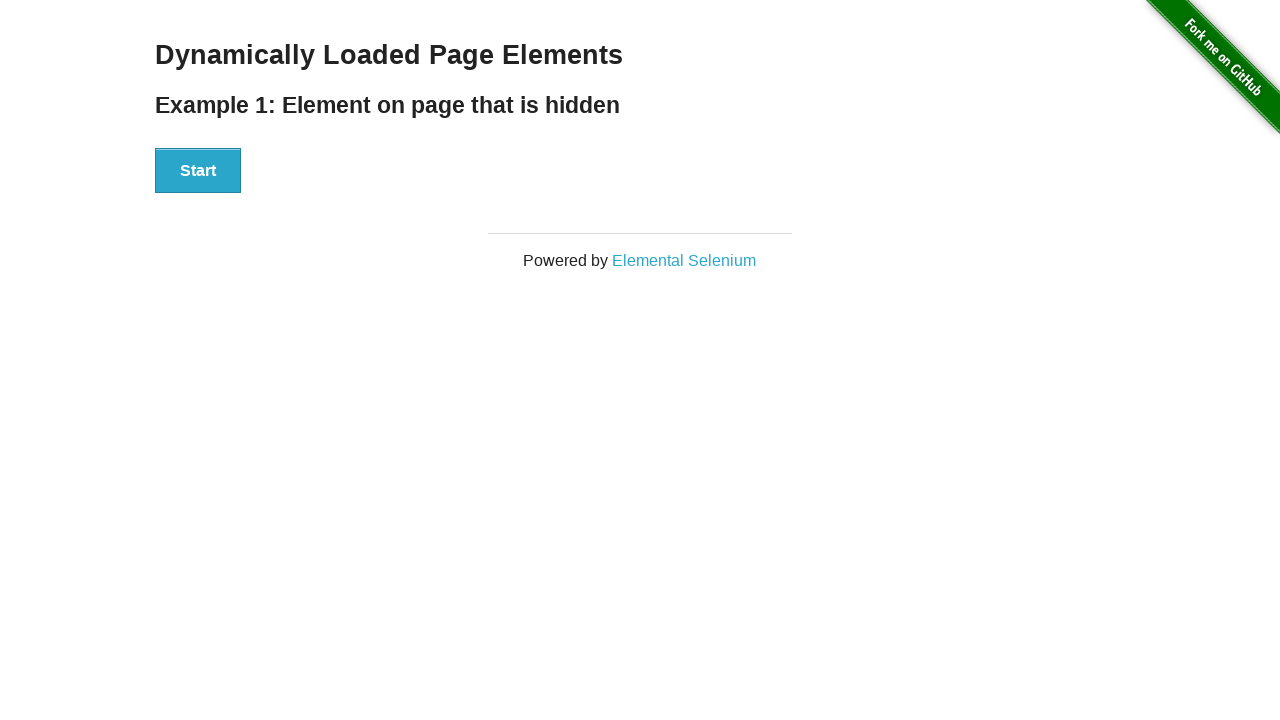

Navigated to dynamic loading test page
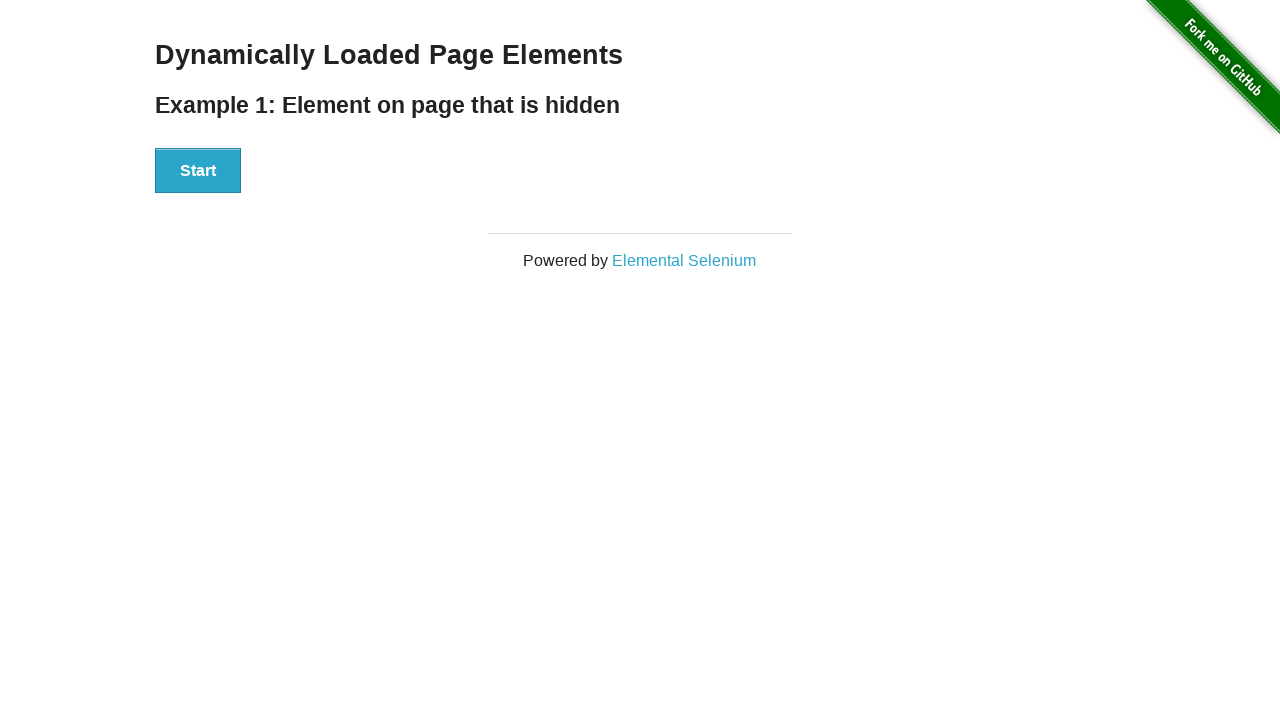

Clicked the Start button to initiate dynamic loading at (198, 171) on #start button
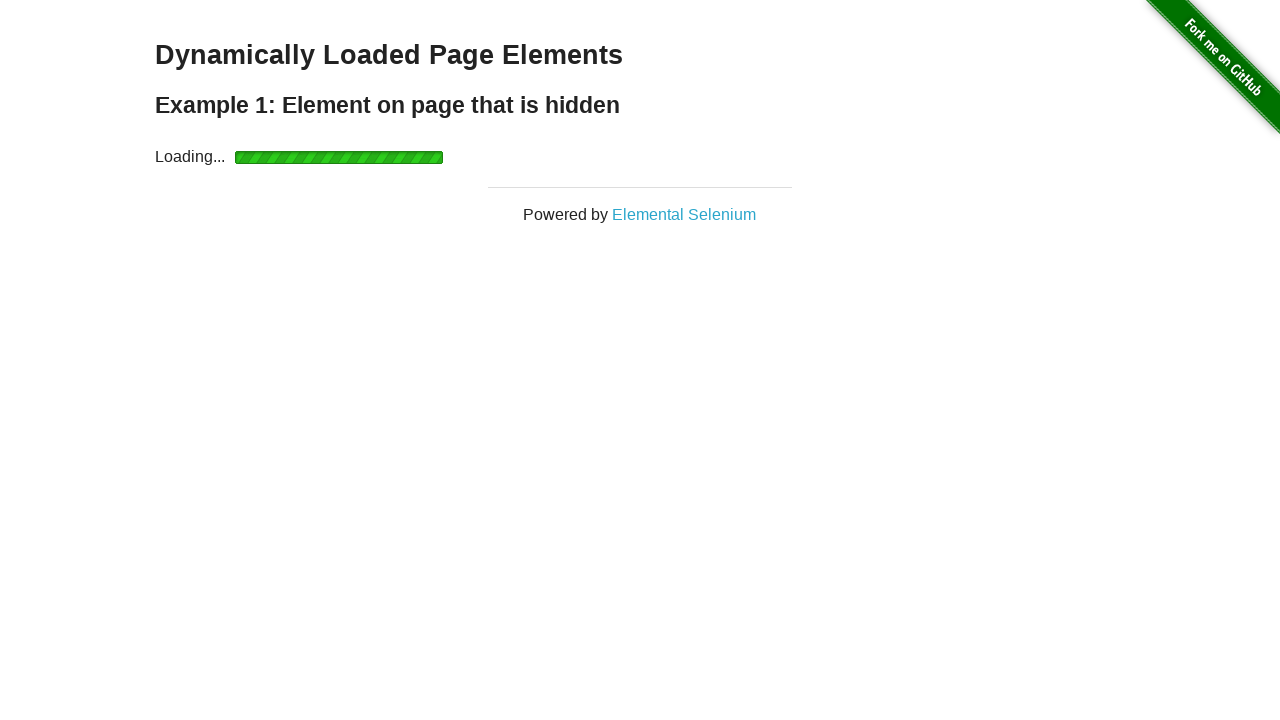

Waited for 'Hello World!' text to appear in finish element
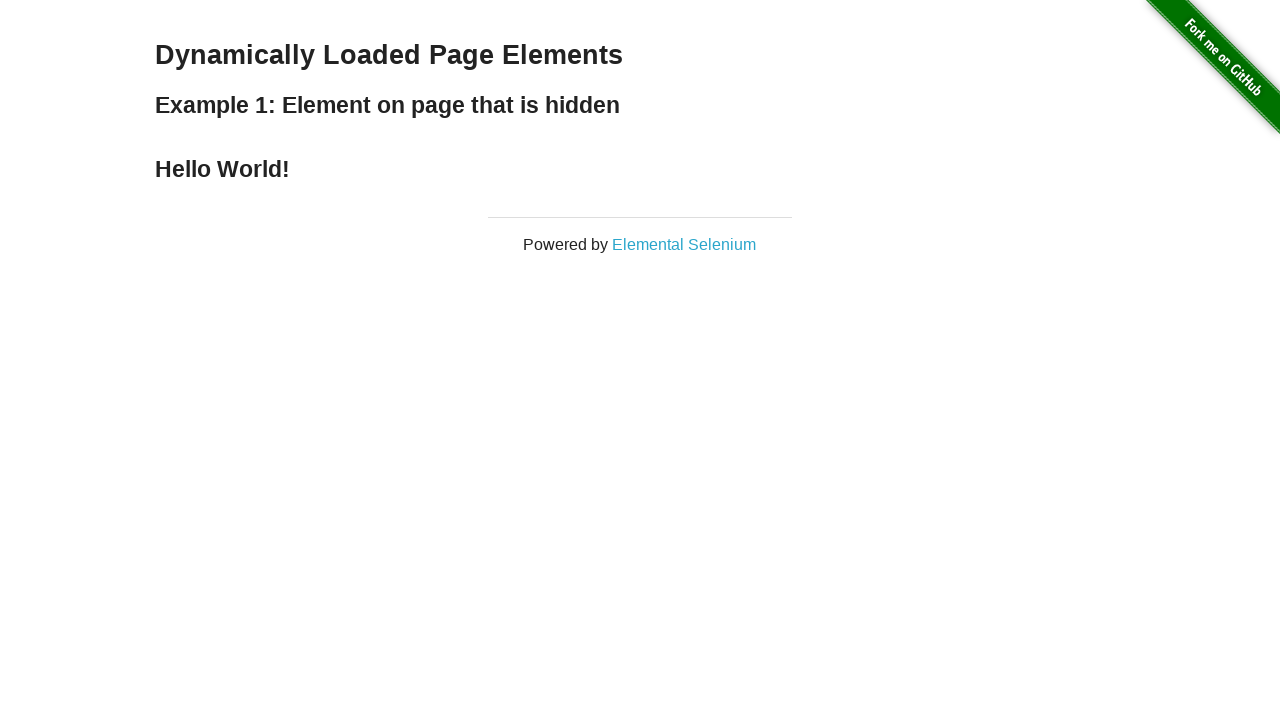

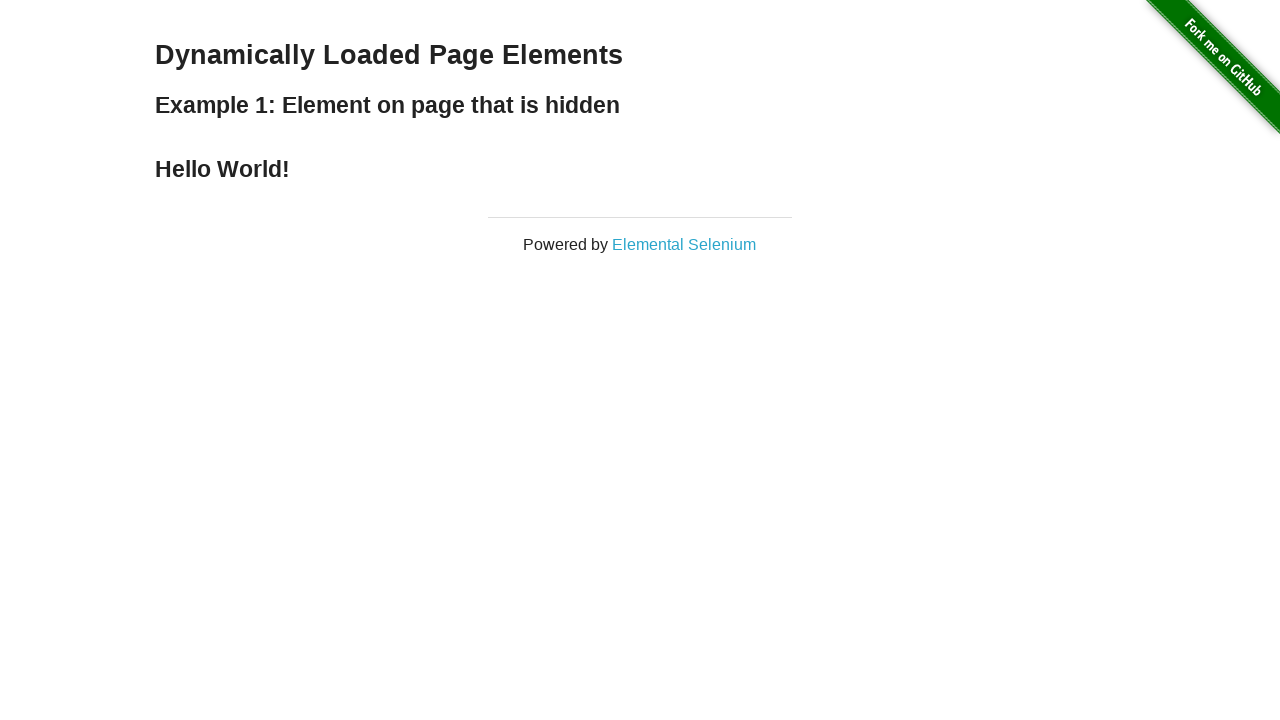